Opens the CRM application URL and maximizes the browser window

Starting URL: https://dev.crm.digitaledify.ai/

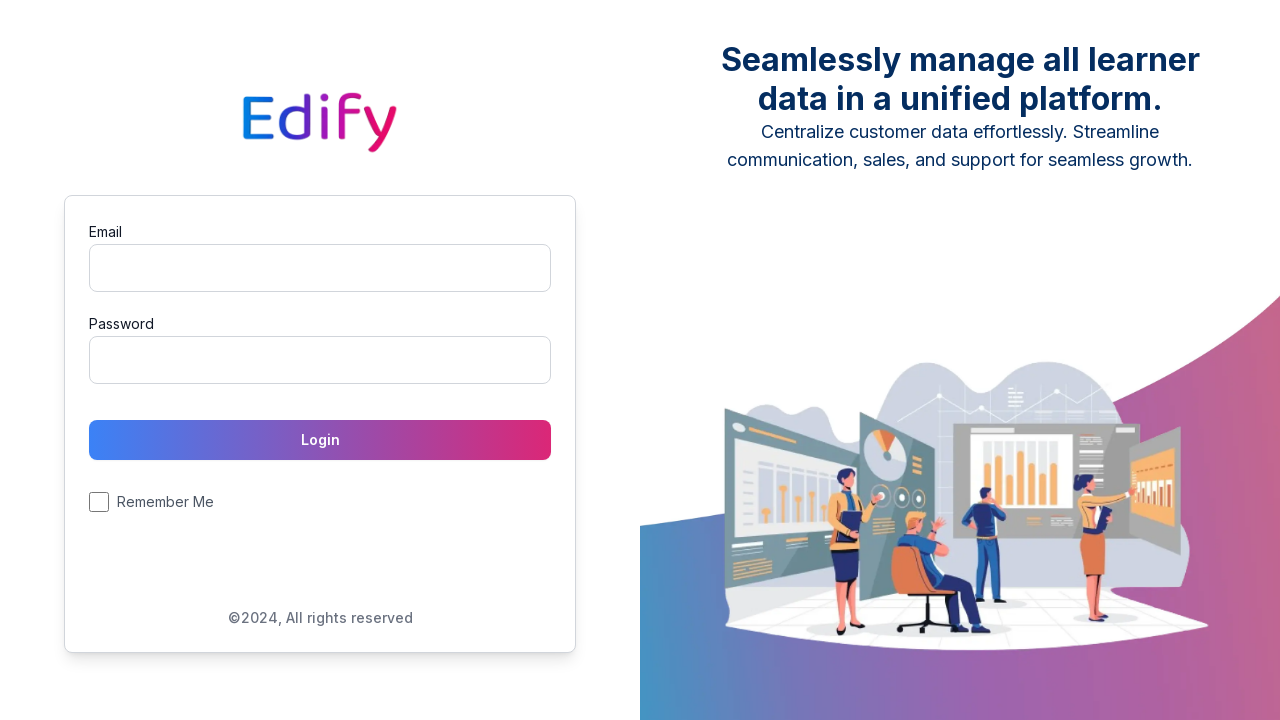

Navigated to CRM application URL https://dev.crm.digitaledify.ai/
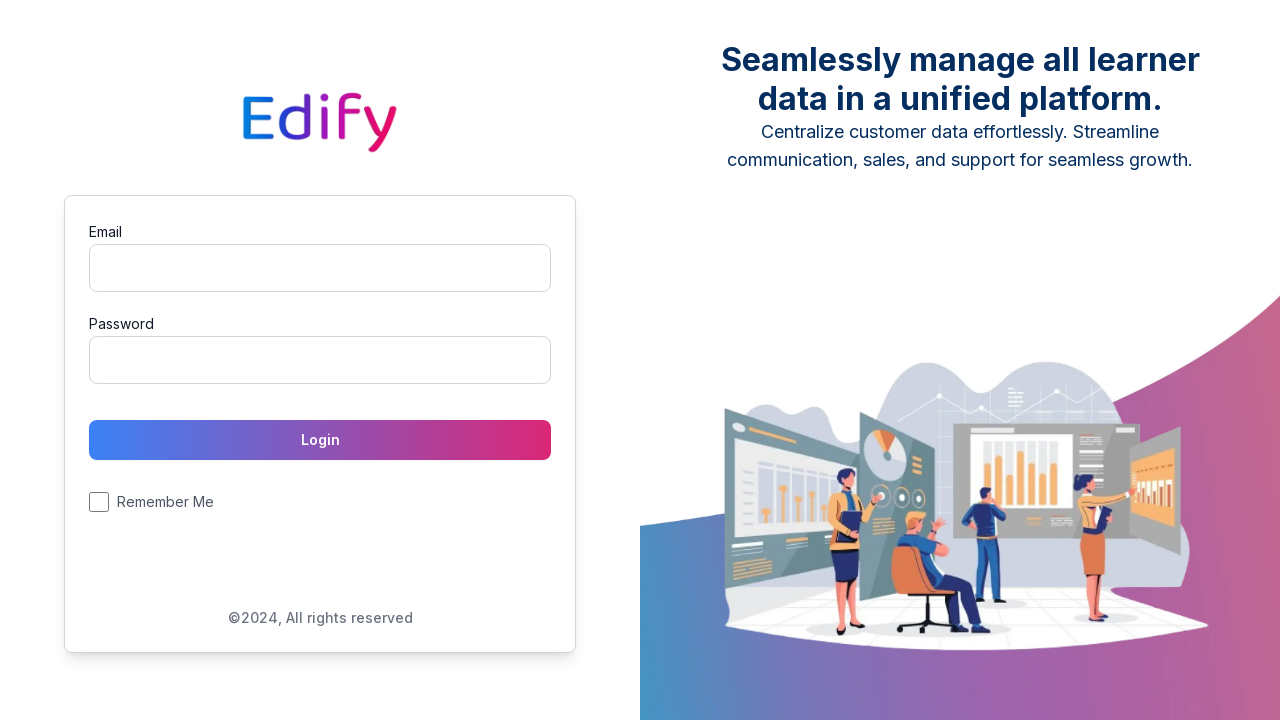

Maximized browser window to 1920x1080
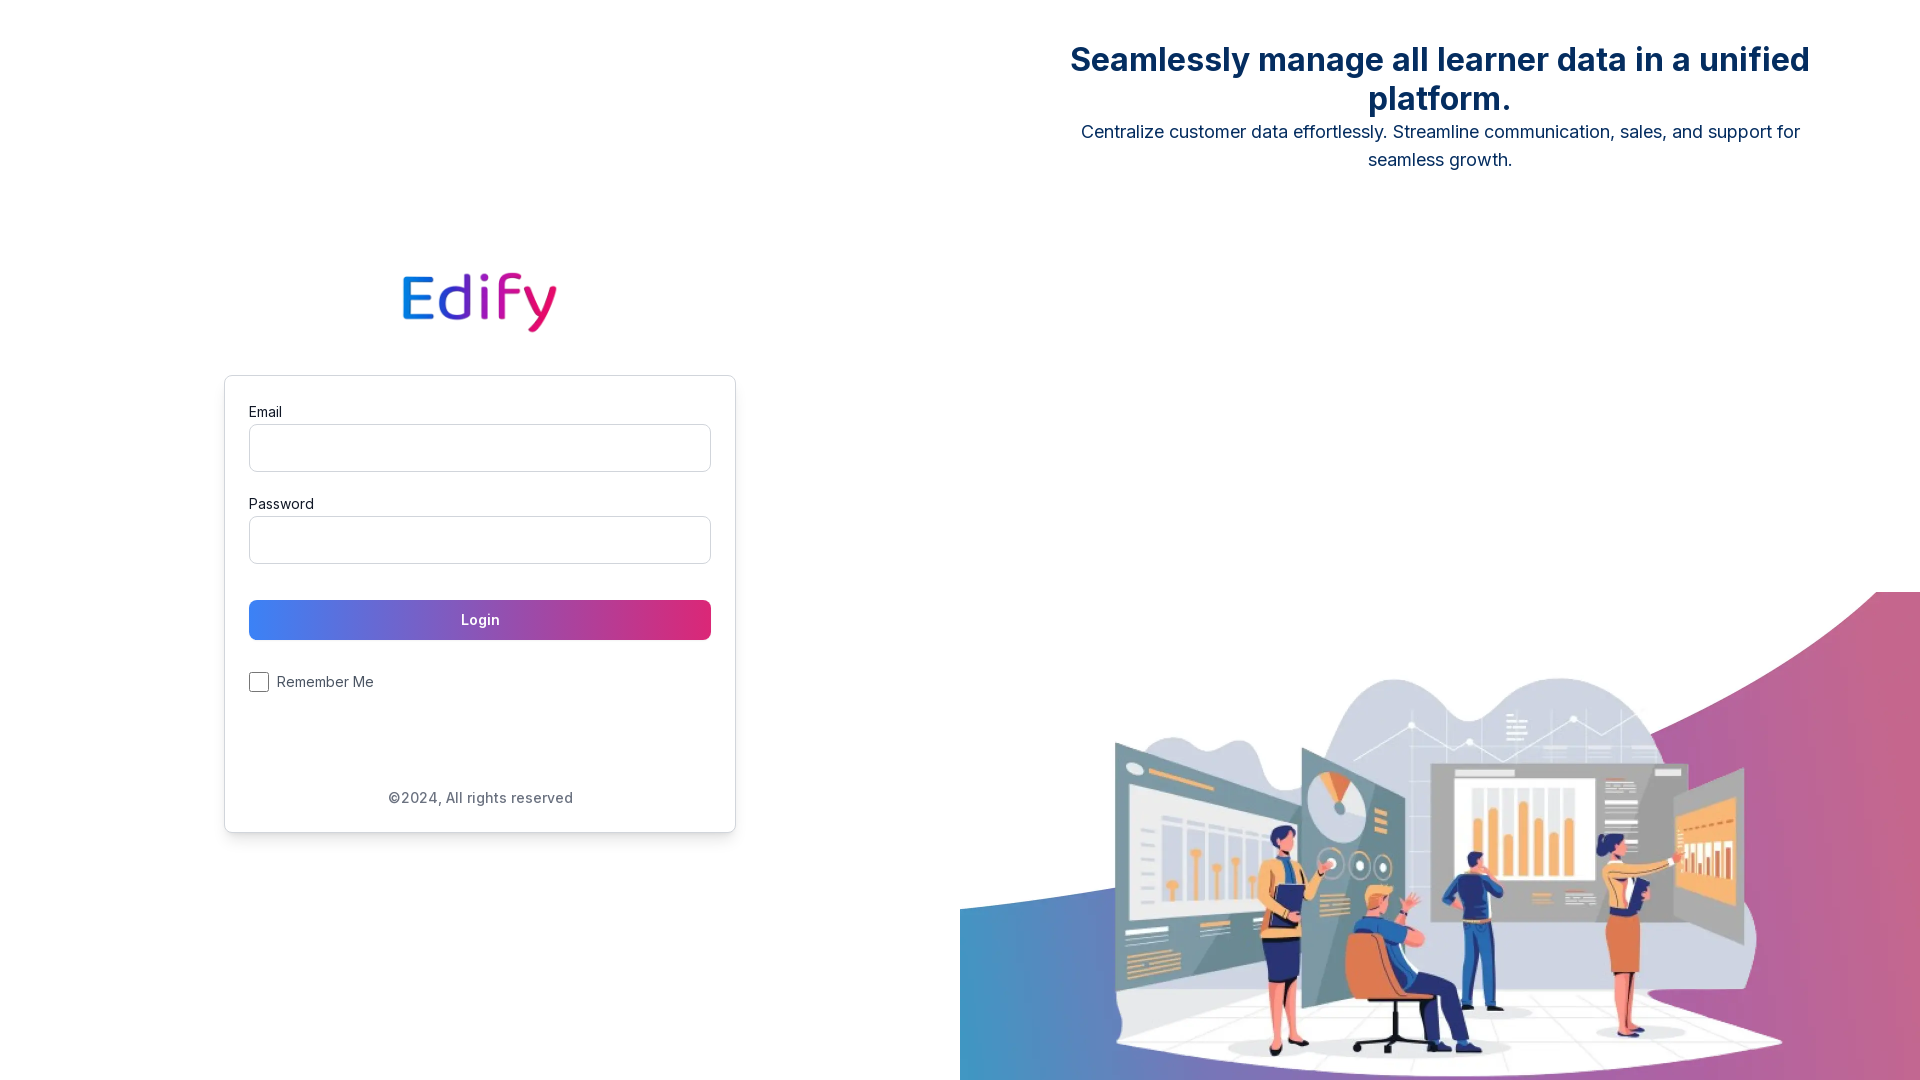

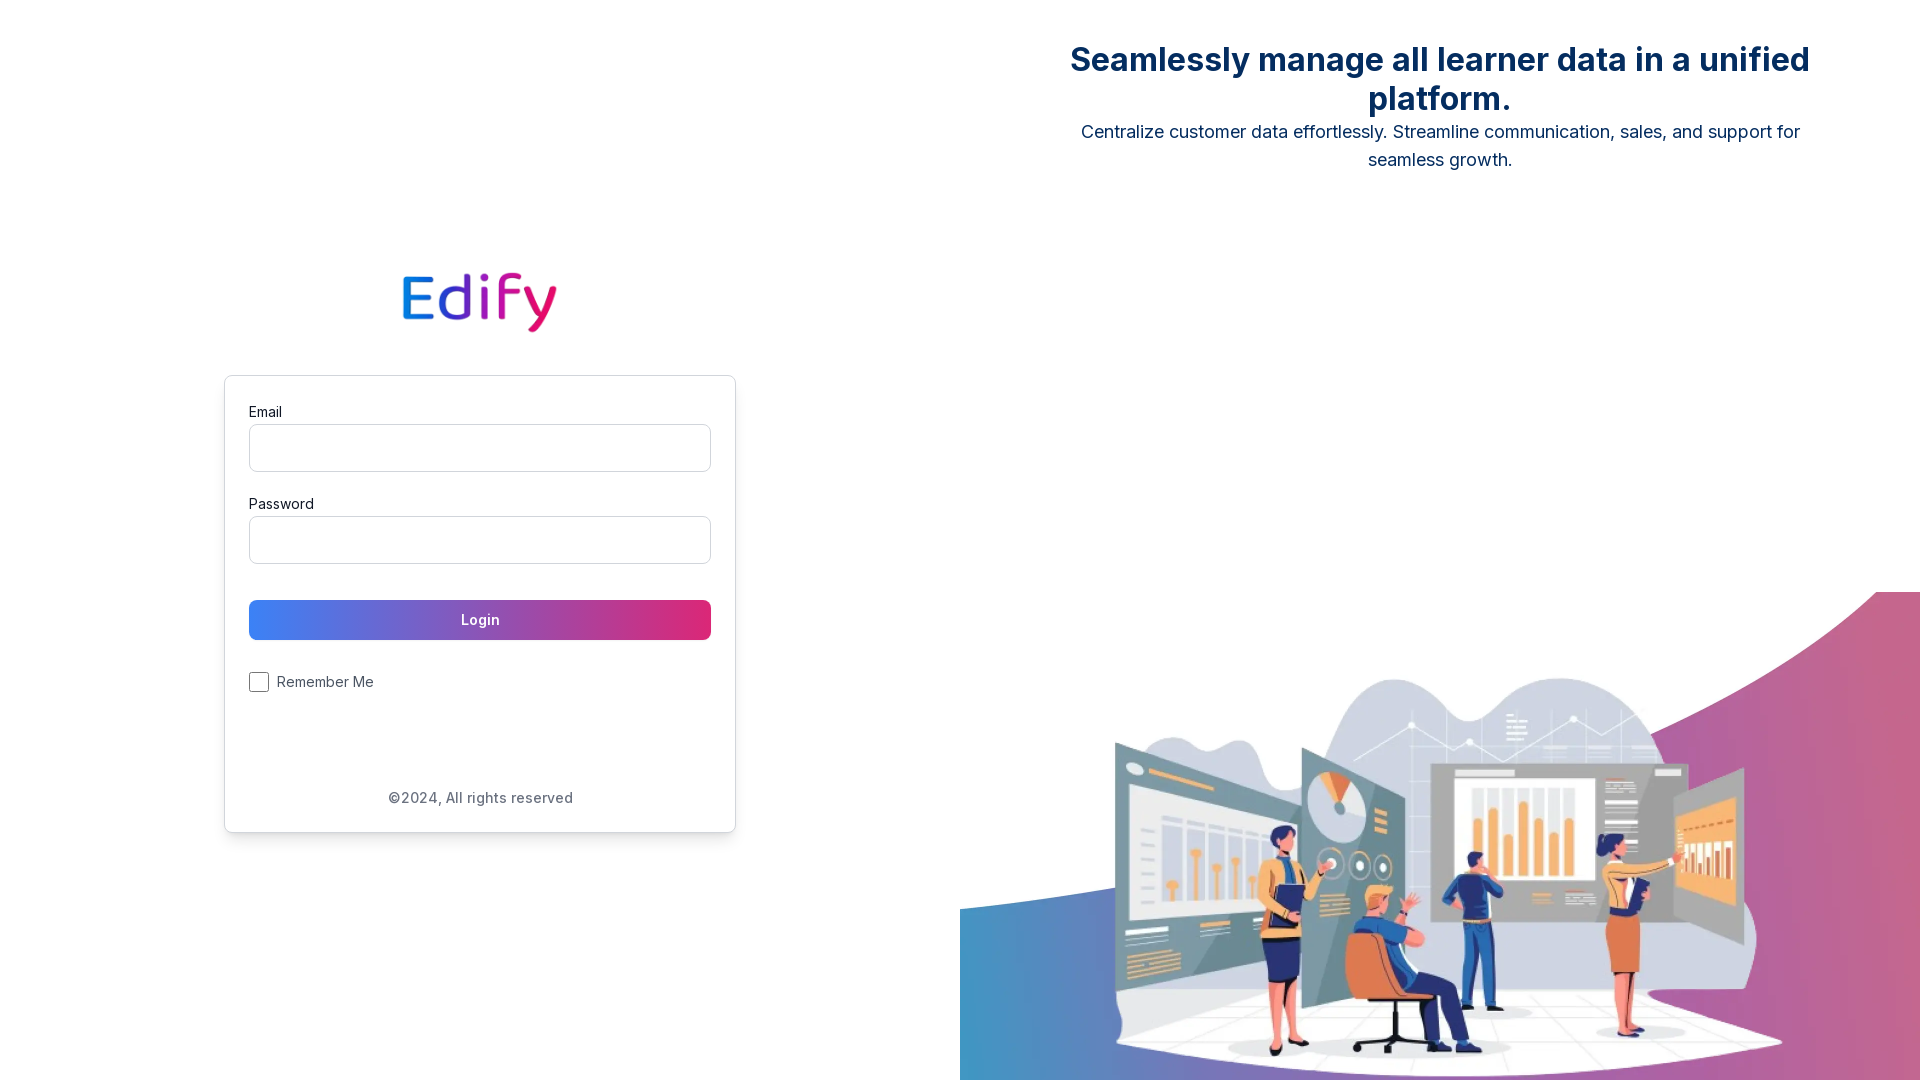